Navigates to a Calendly booking page and waits for the calendar component to load, verifying the page is accessible.

Starting URL: https://calendly.com/zerostep-test/test-calendly

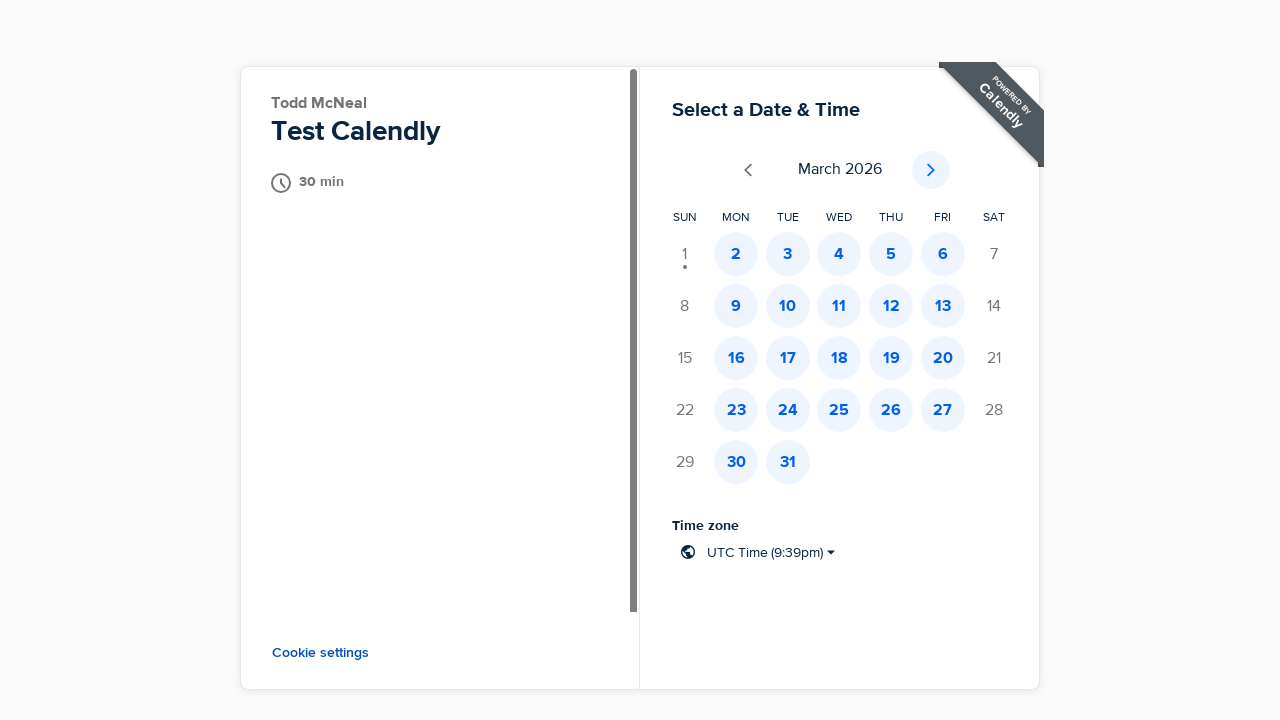

Navigated to Calendly booking page
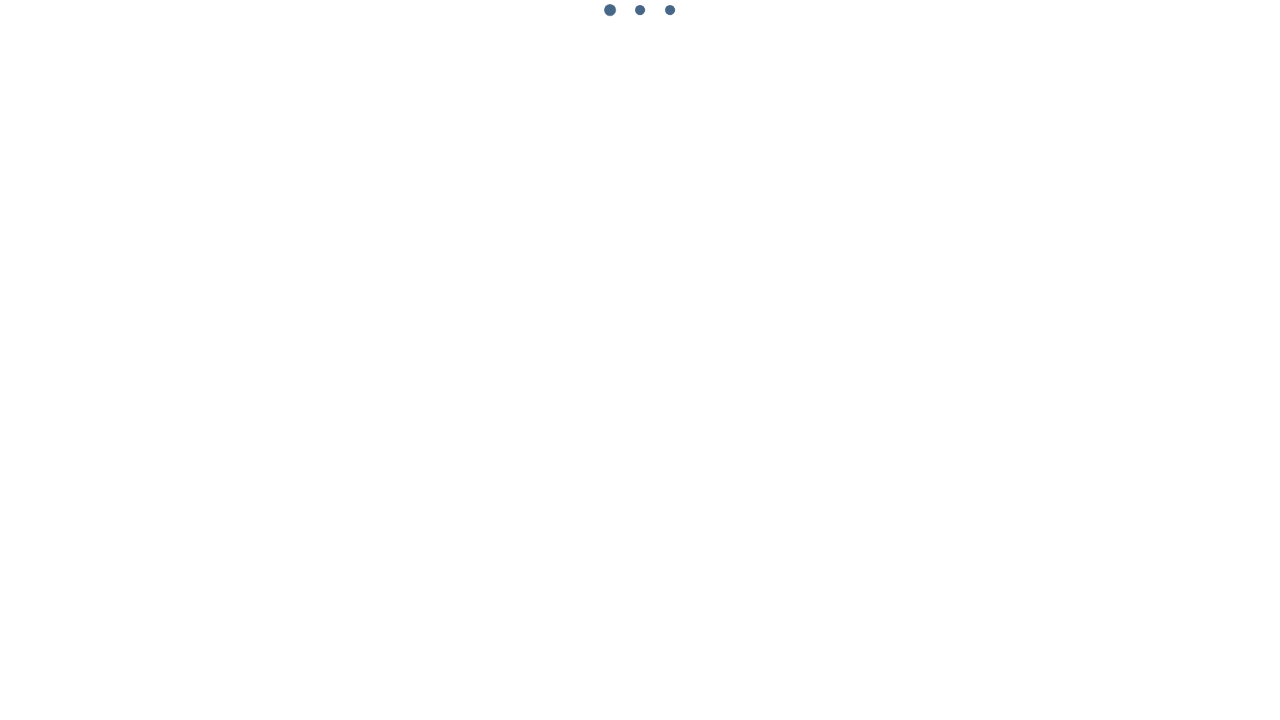

Calendar component loaded and is visible on the page
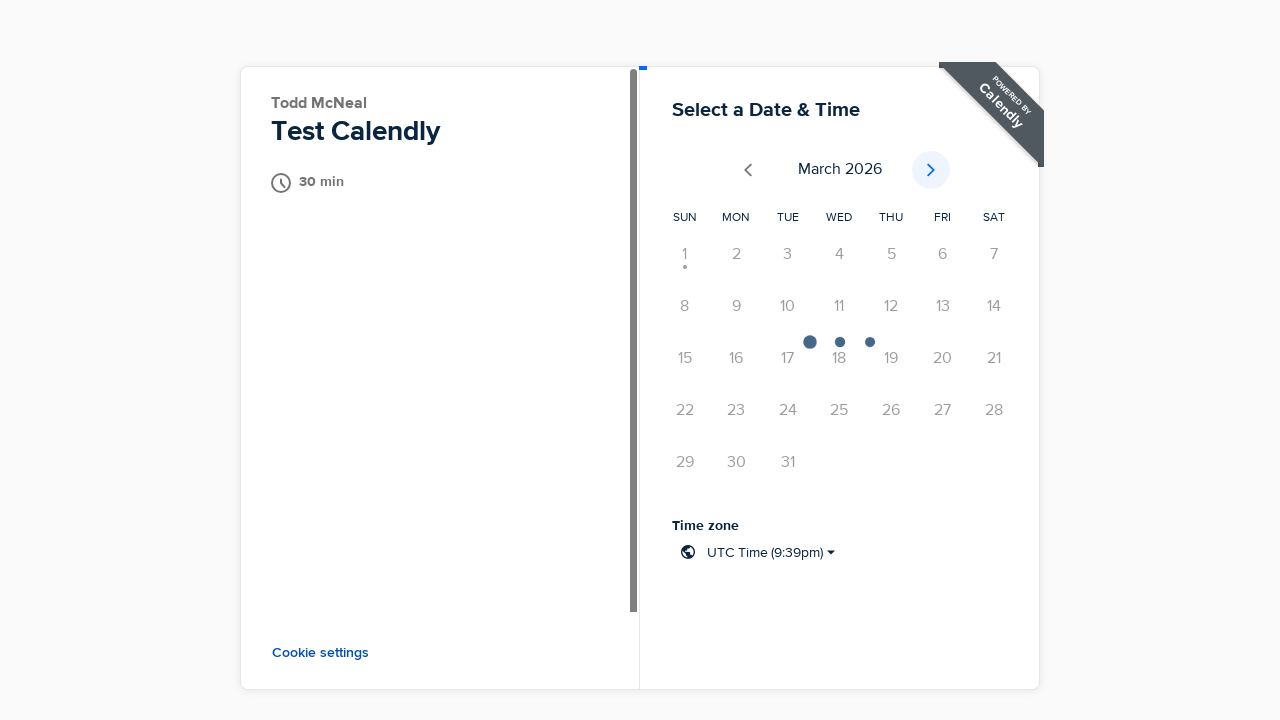

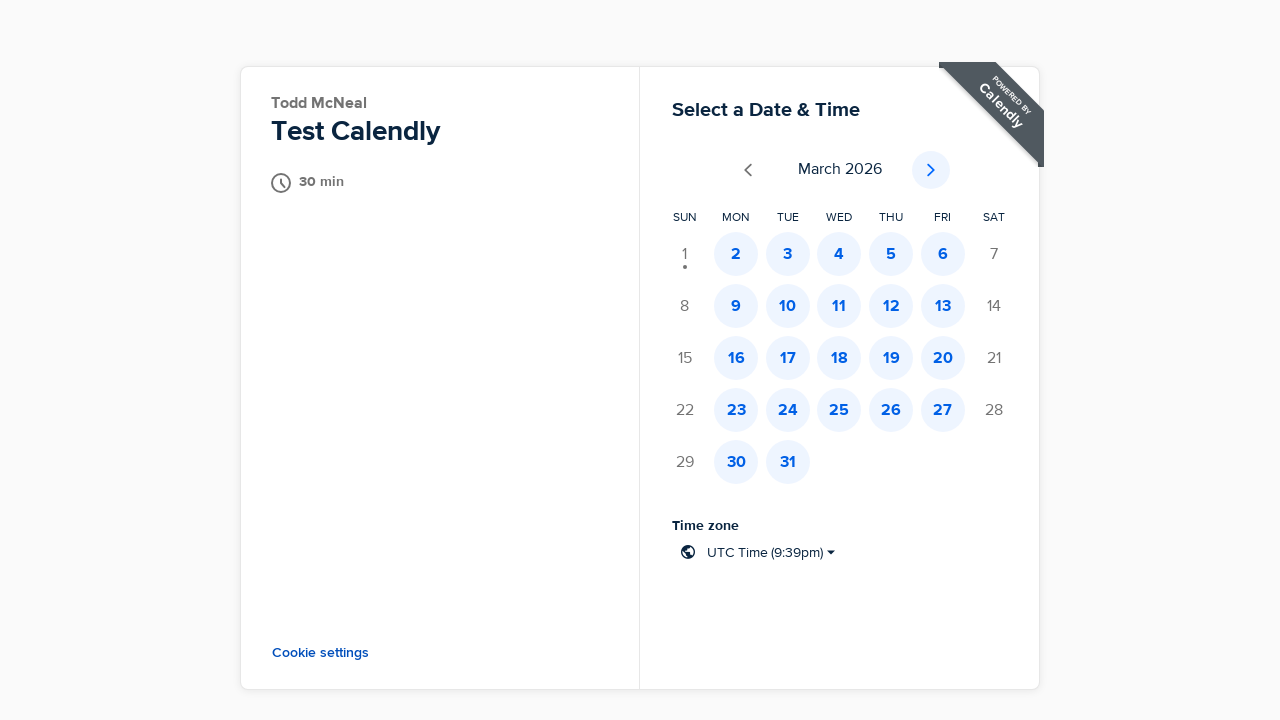